Tests checkbox functionality by verifying initial states and toggling checkboxes to verify selection behavior

Starting URL: http://the-internet.herokuapp.com/checkboxes

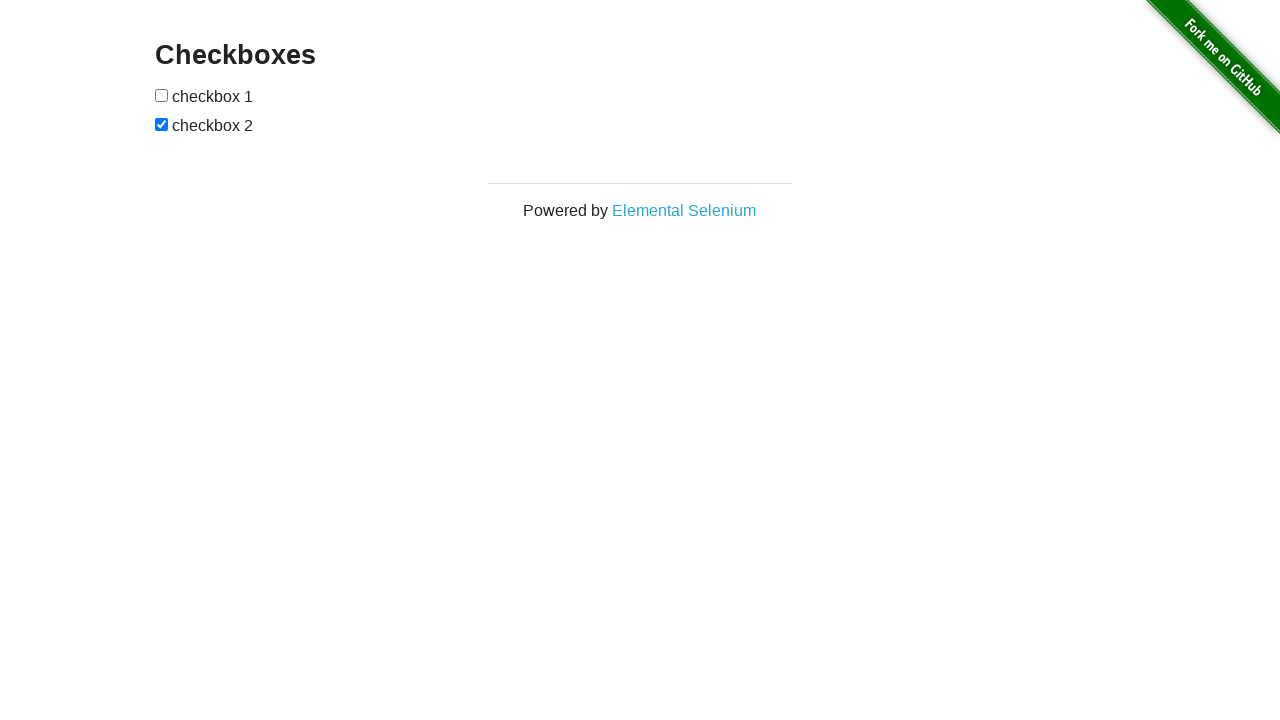

Located first checkbox element
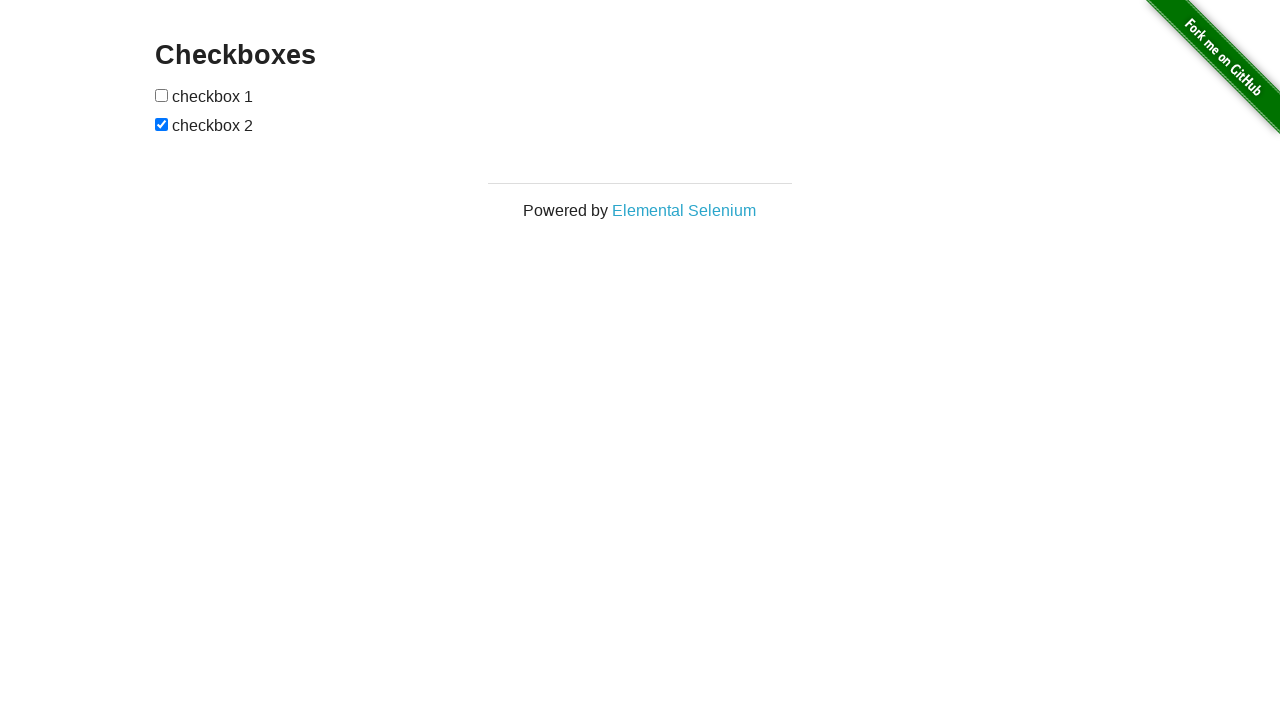

Located second checkbox element
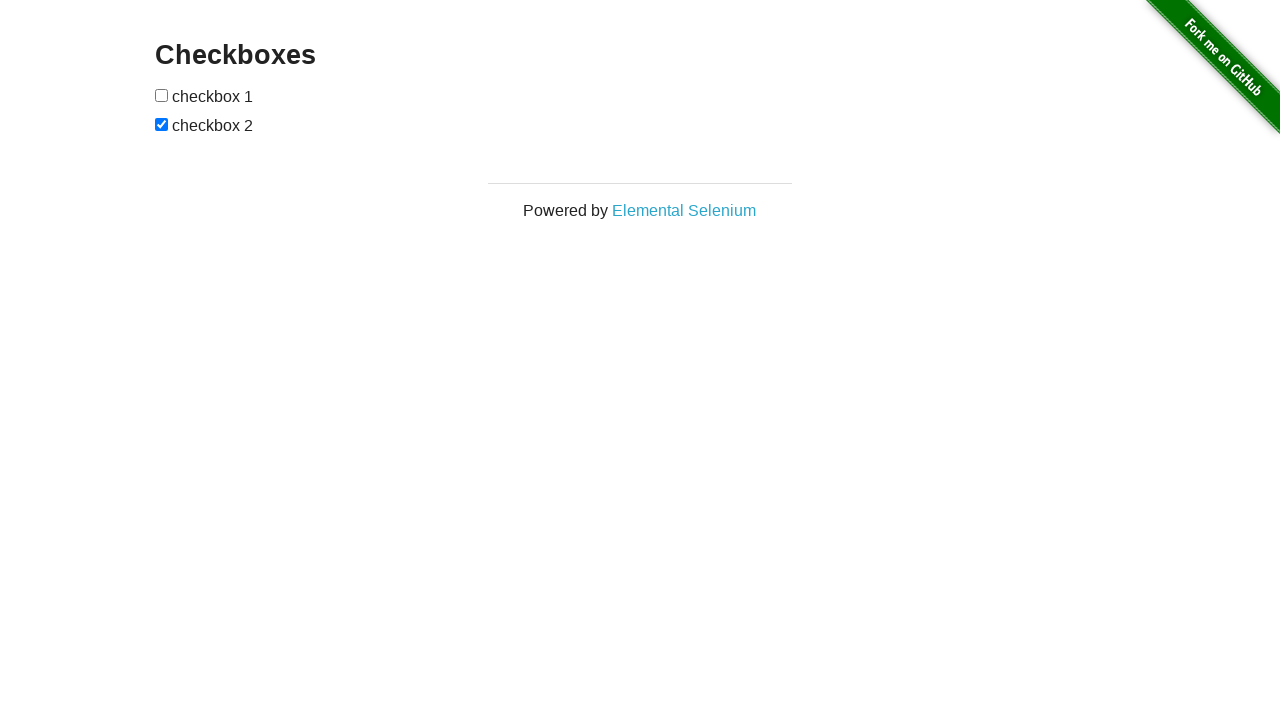

Verified first checkbox is initially unchecked
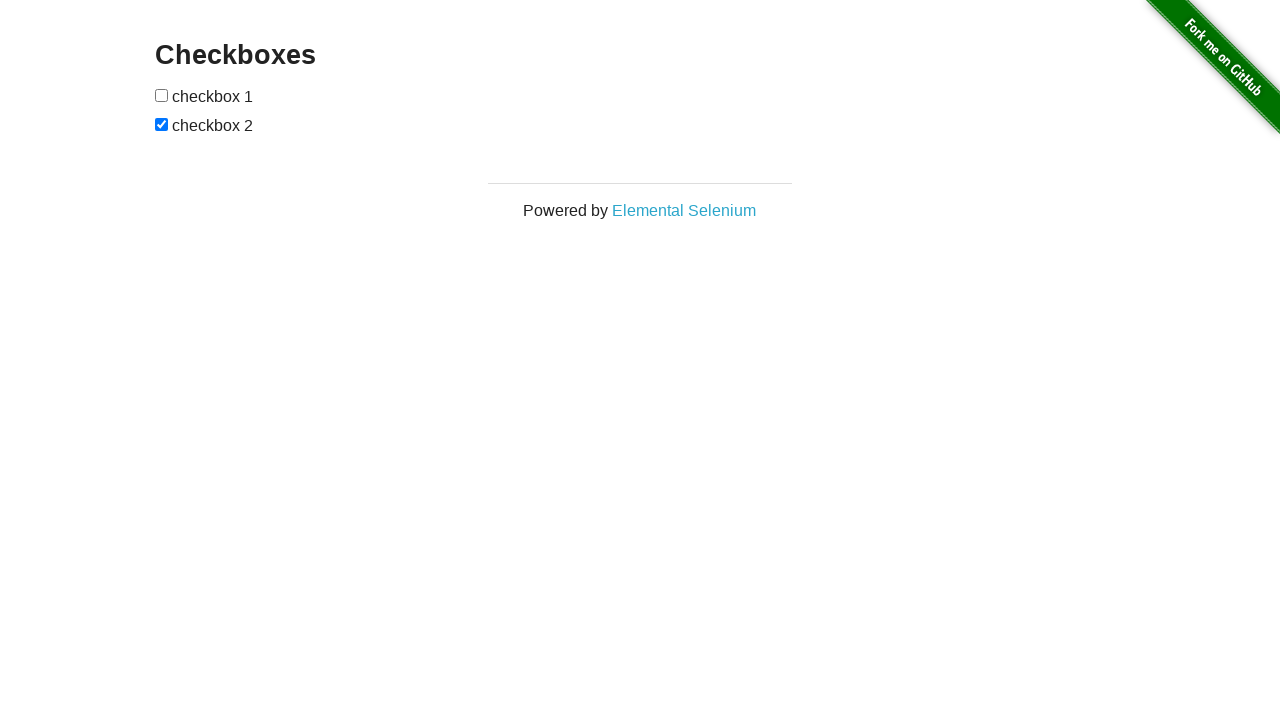

Verified second checkbox is initially checked
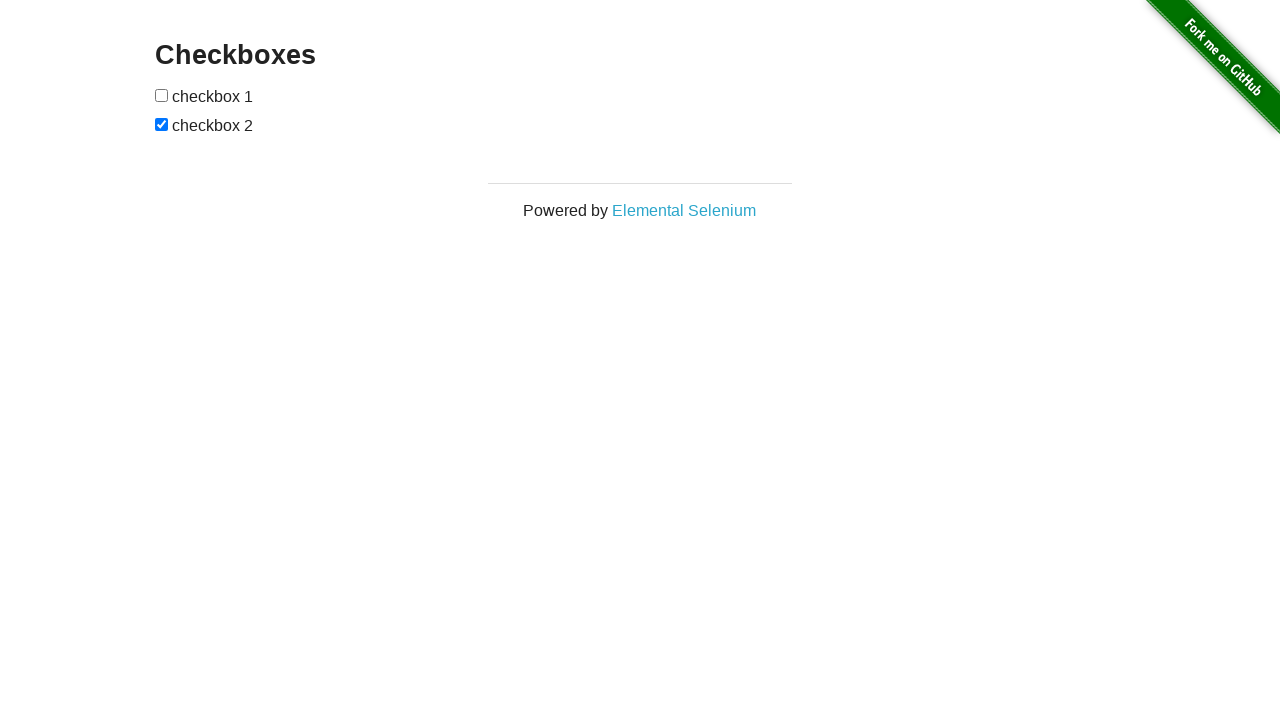

Clicked first checkbox to check it at (162, 95) on input[type='checkbox'] >> nth=0
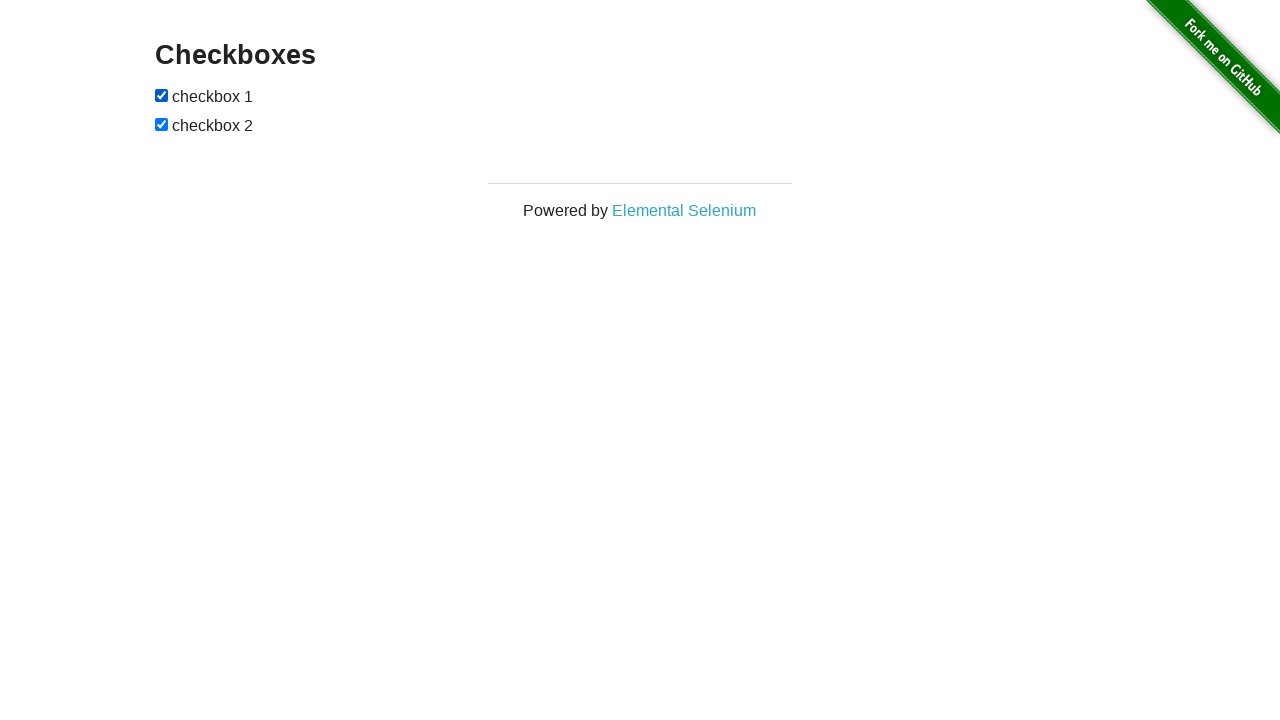

Verified first checkbox is now checked
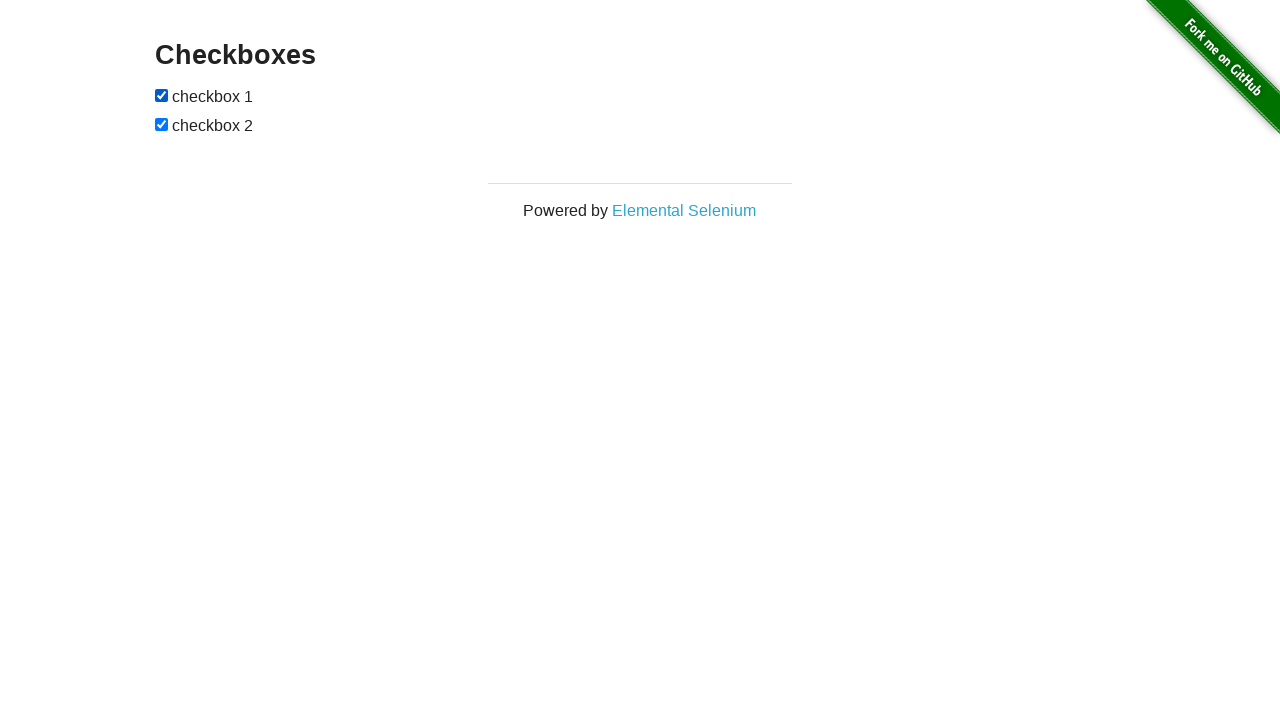

Verified second checkbox is still checked
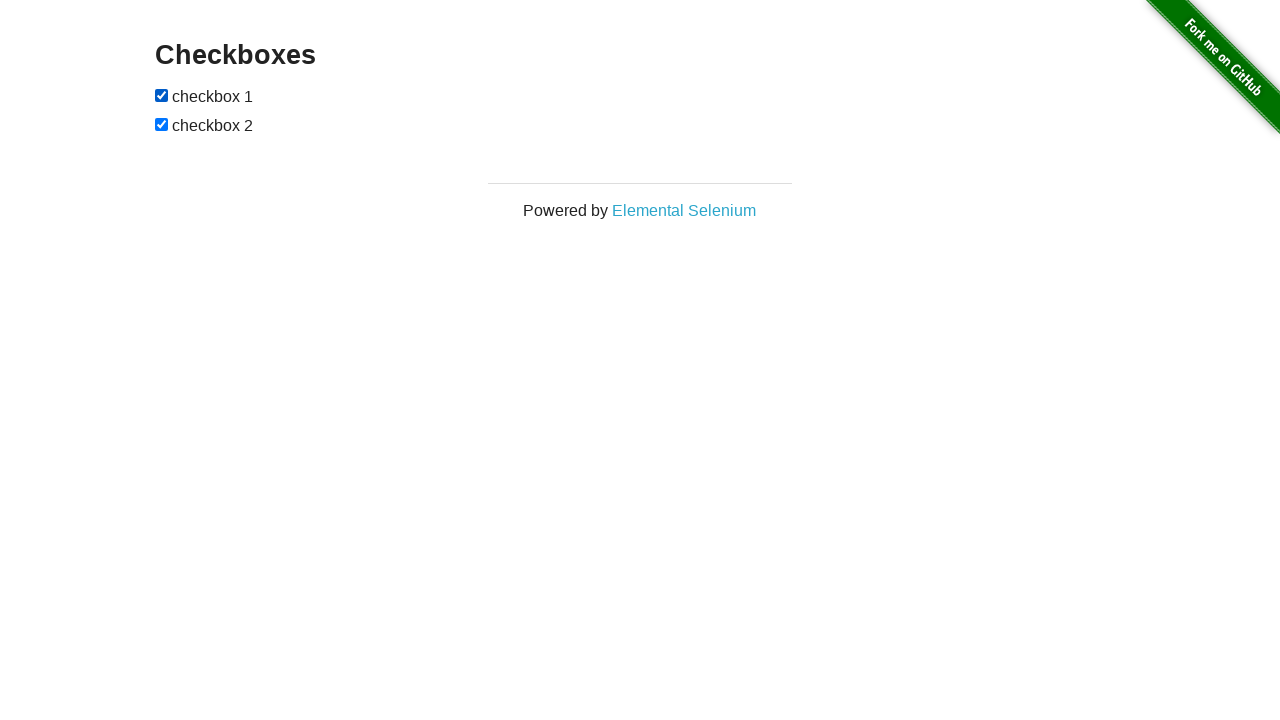

Clicked second checkbox to uncheck it at (162, 124) on input[type='checkbox'] >> nth=1
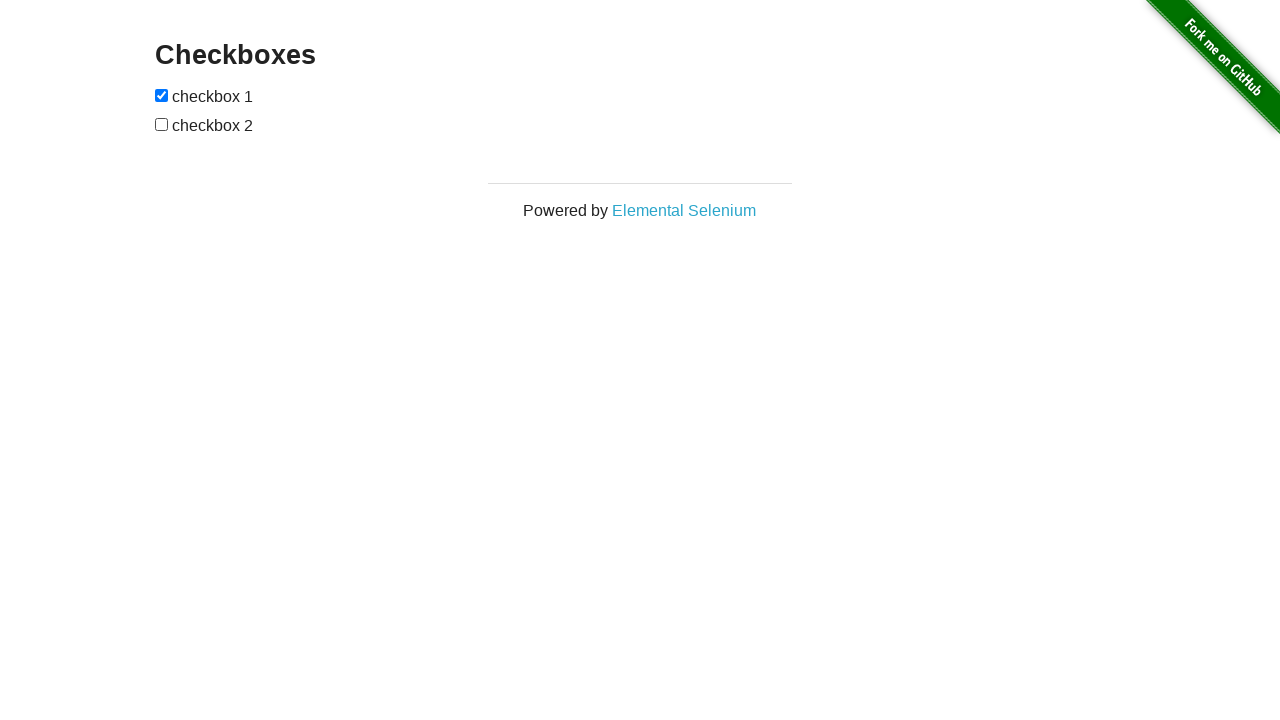

Verified first checkbox is still checked
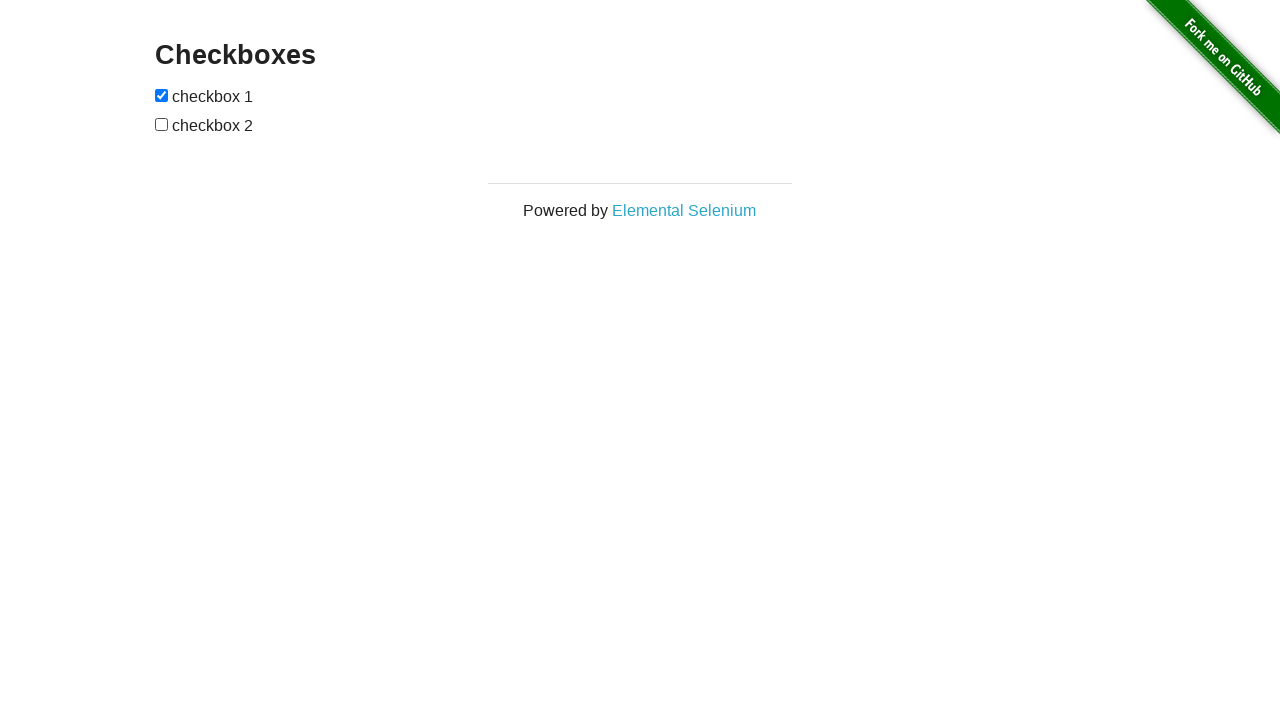

Verified second checkbox is now unchecked
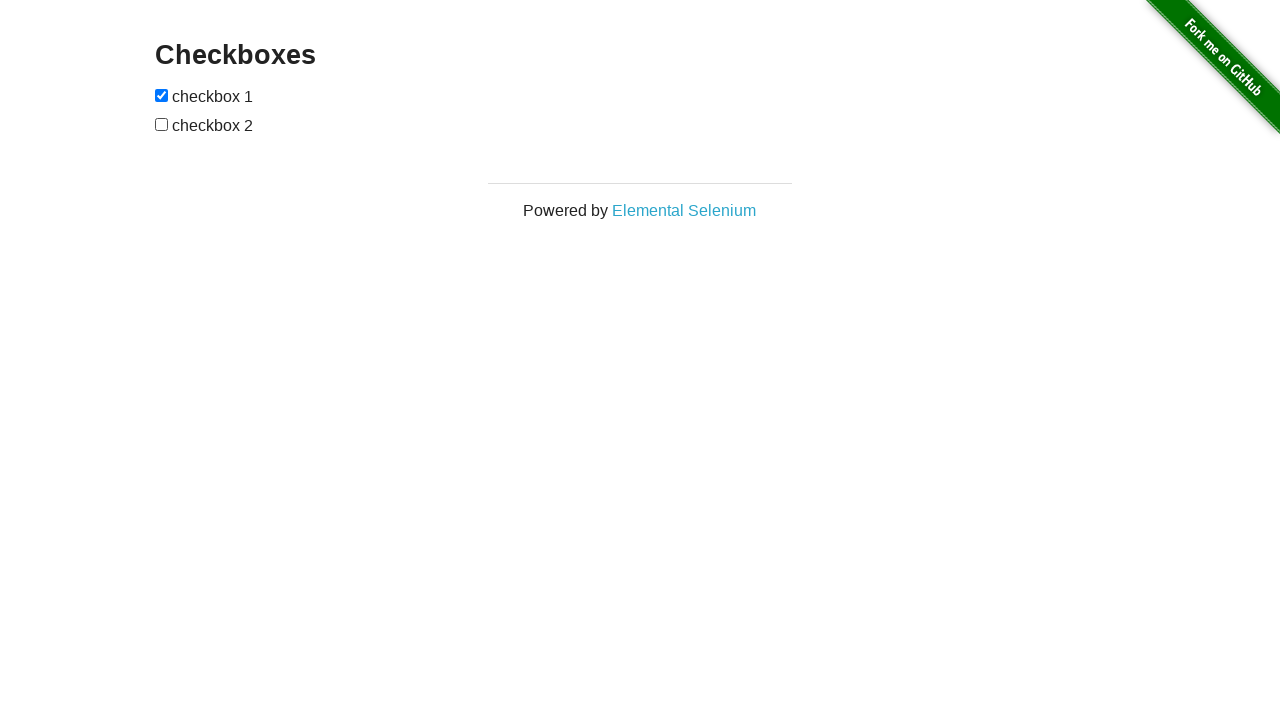

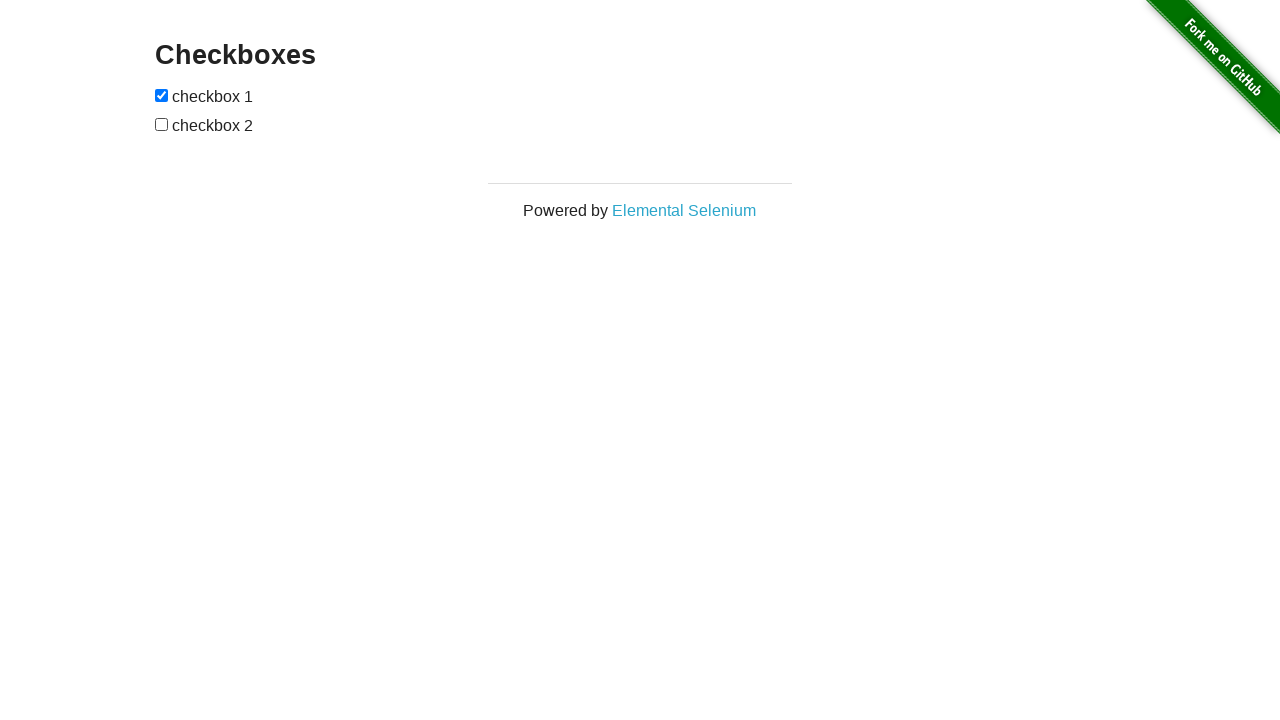